Navigates to DuckDuckGo and tests the page refresh functionality

Starting URL: https://duckduckgo.com/

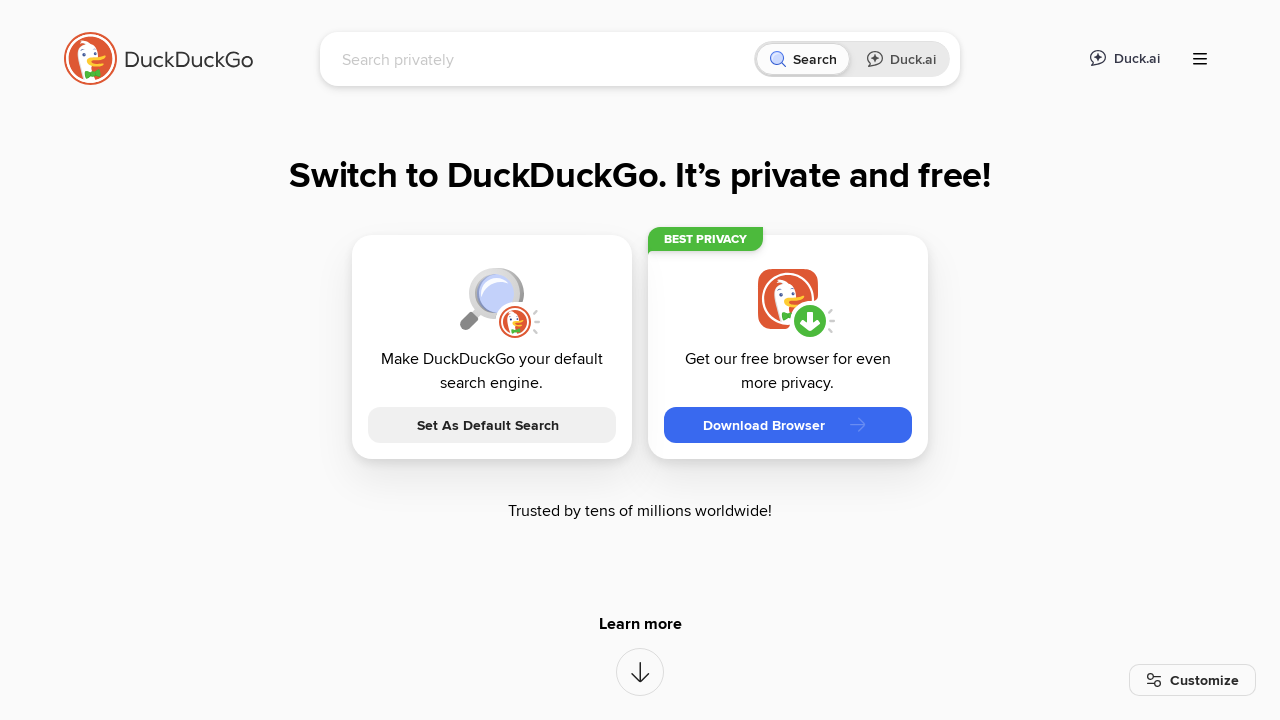

Waited for DuckDuckGo page to reach domcontentloaded state
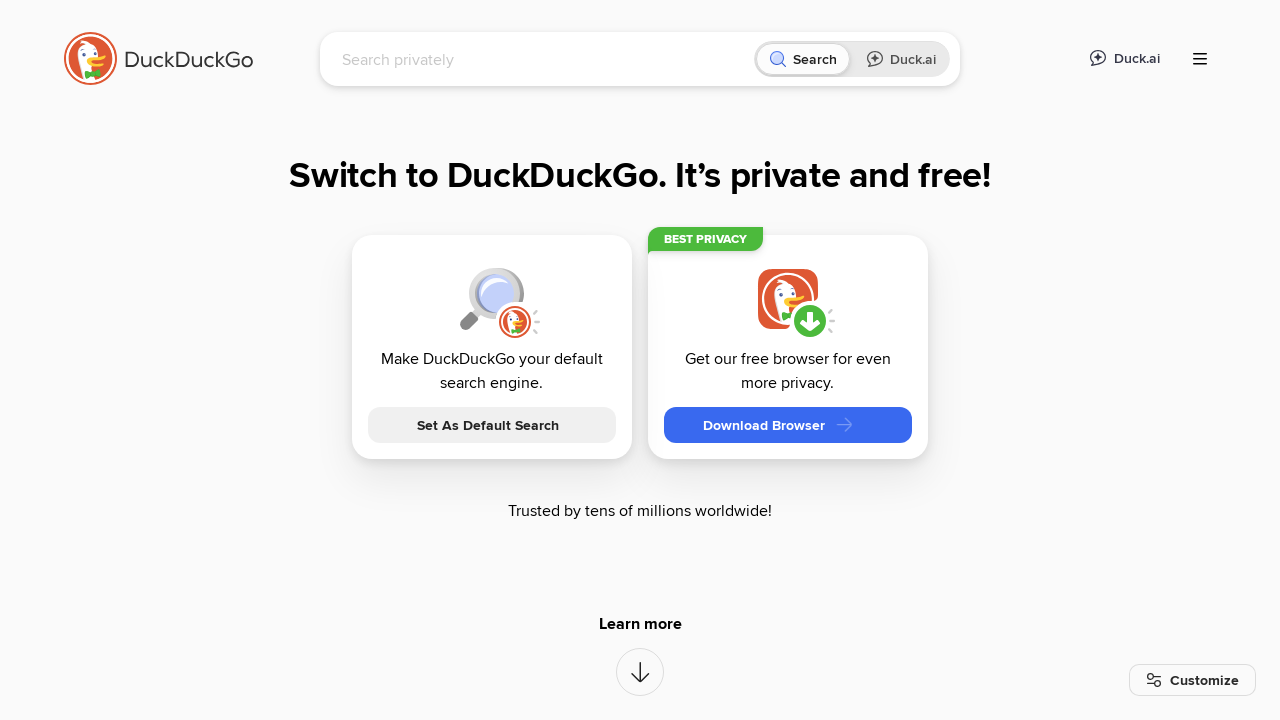

Reloaded the page
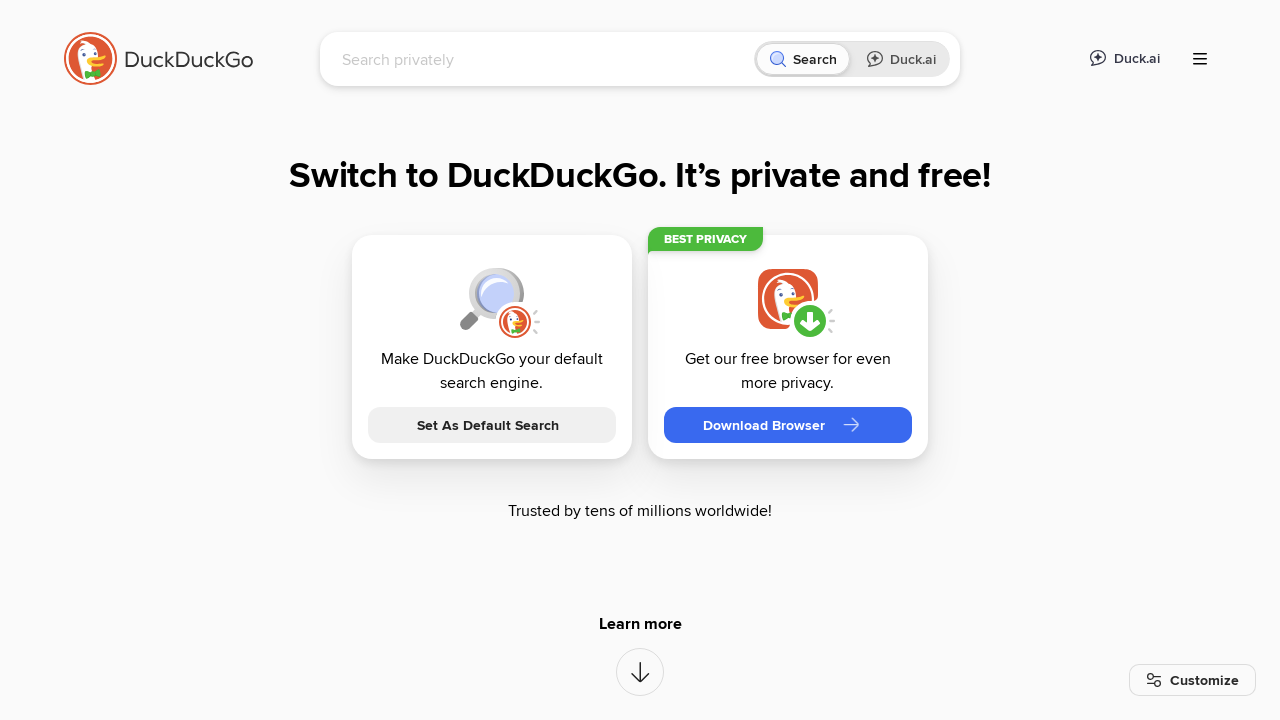

Waited for refreshed page to reach domcontentloaded state
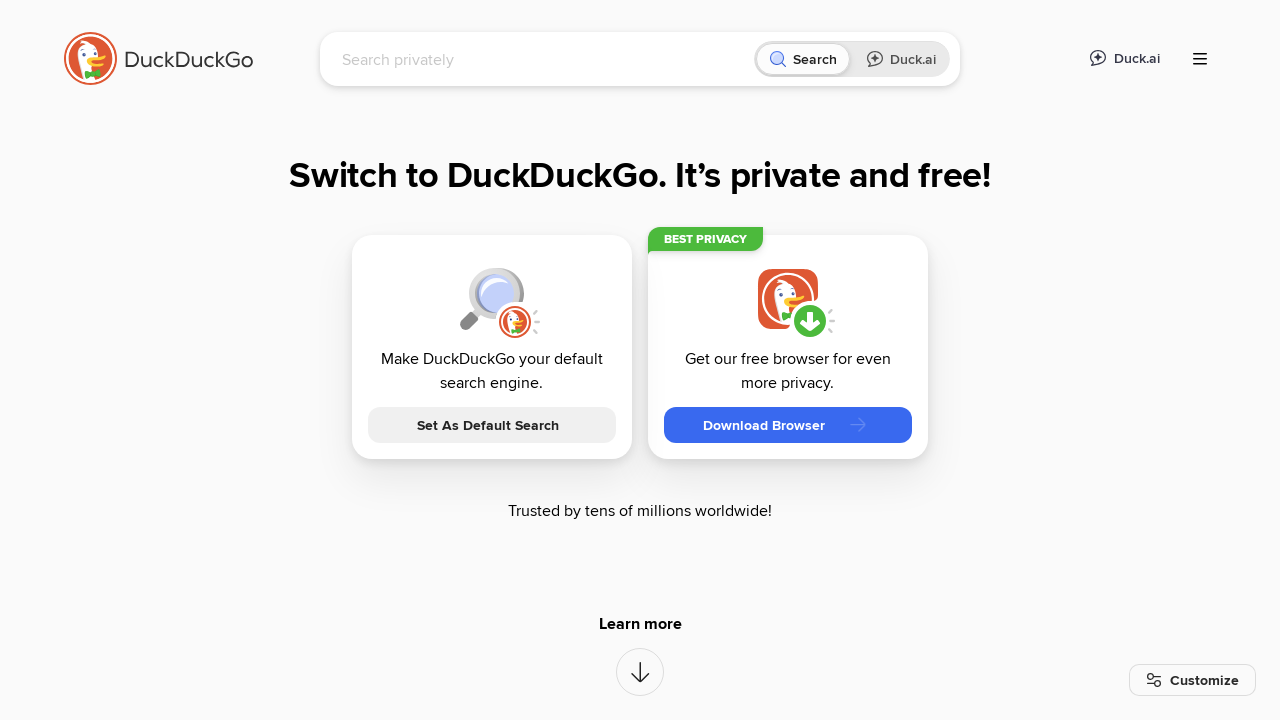

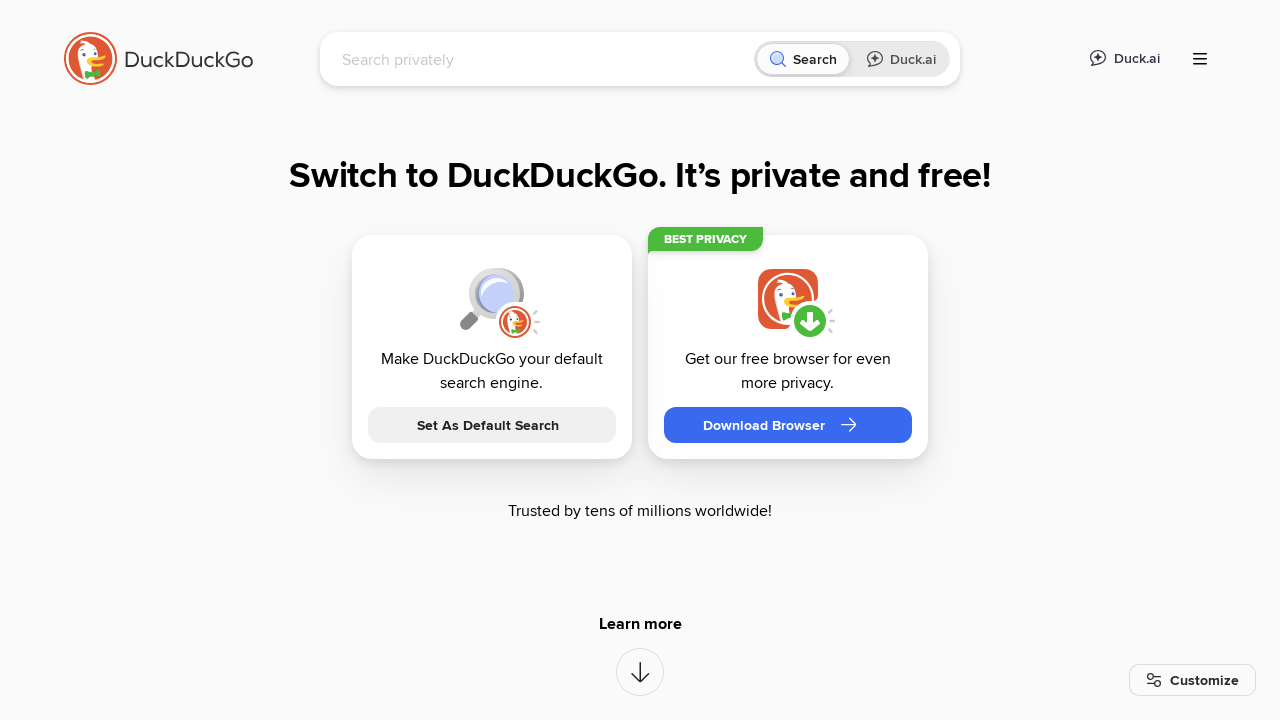